Tests authentication failure with invalid username by entering incorrect credentials and verifying error message

Starting URL: https://www.saucedemo.com/

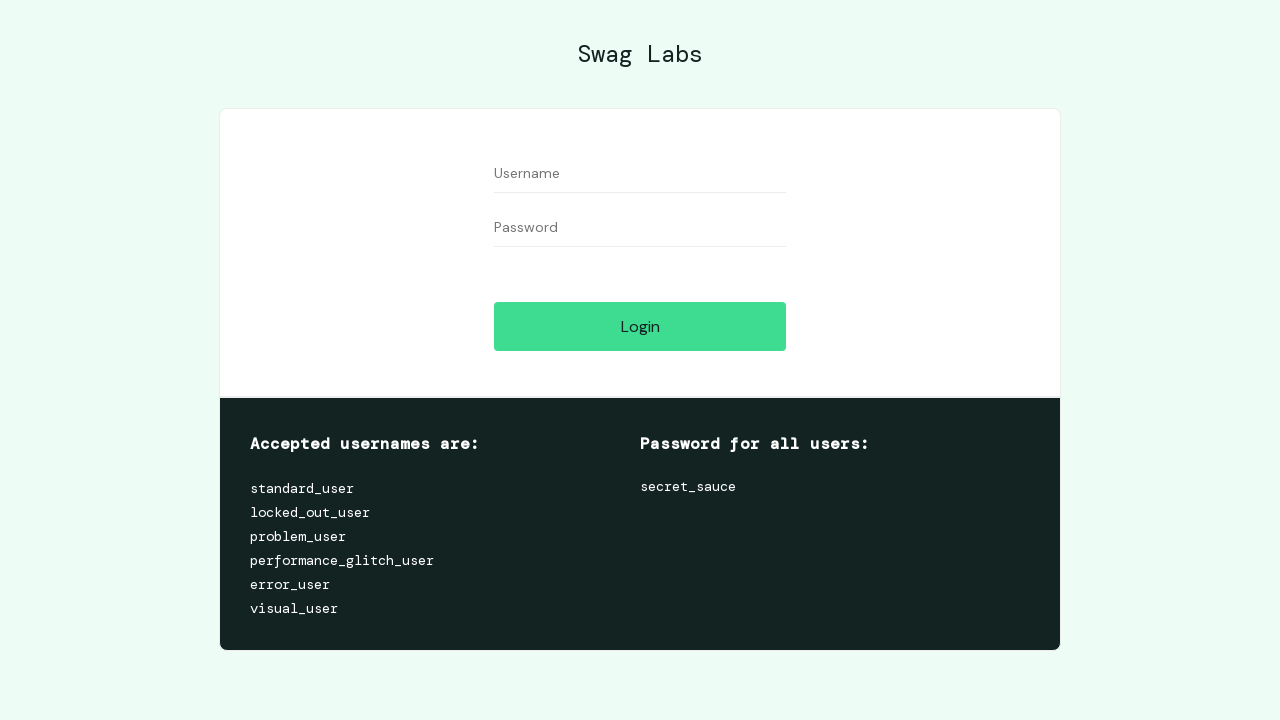

Filled username field with 'invalid_user_123' on #user-name
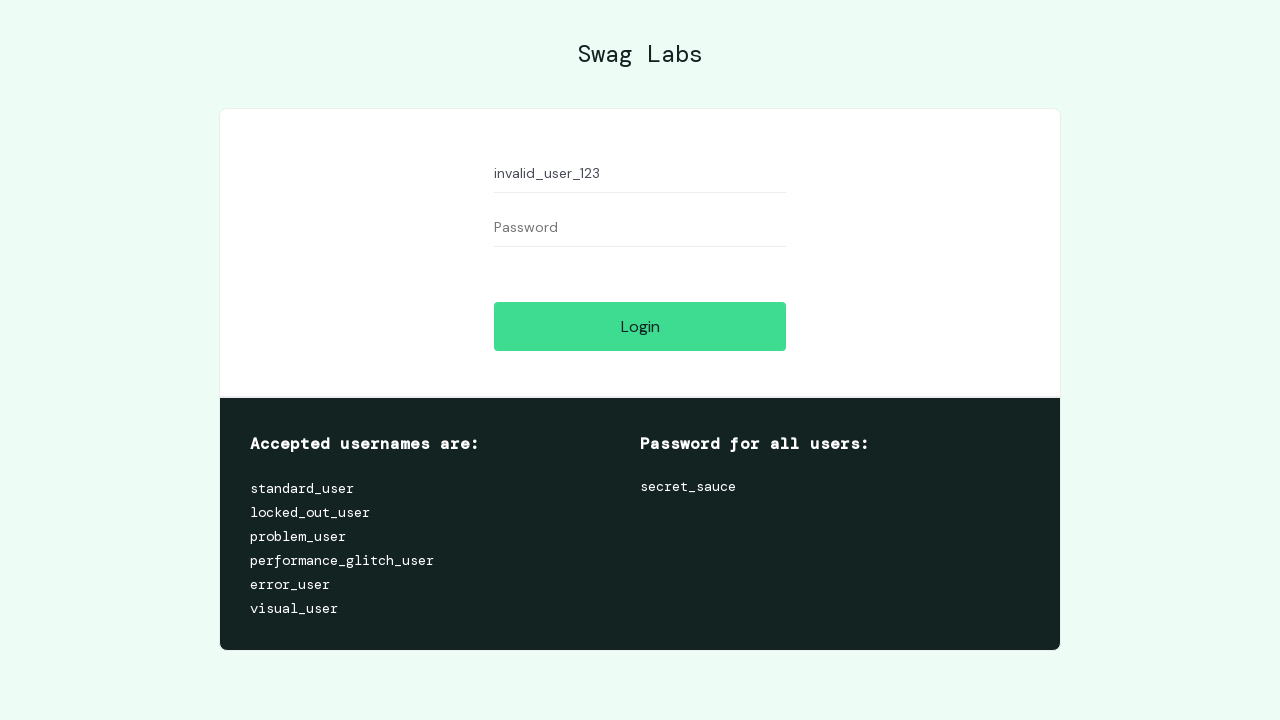

Filled password field with 'secret_sauce' on #password
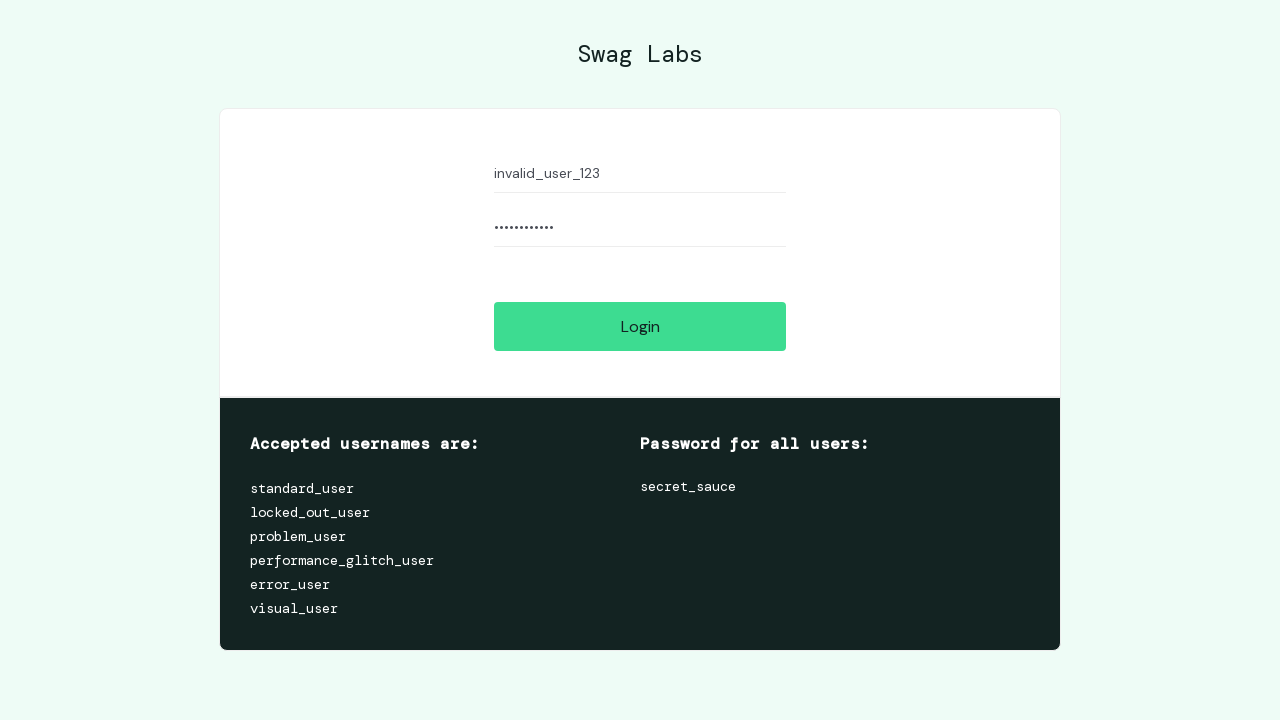

Clicked login button to attempt authentication at (640, 326) on #login-button
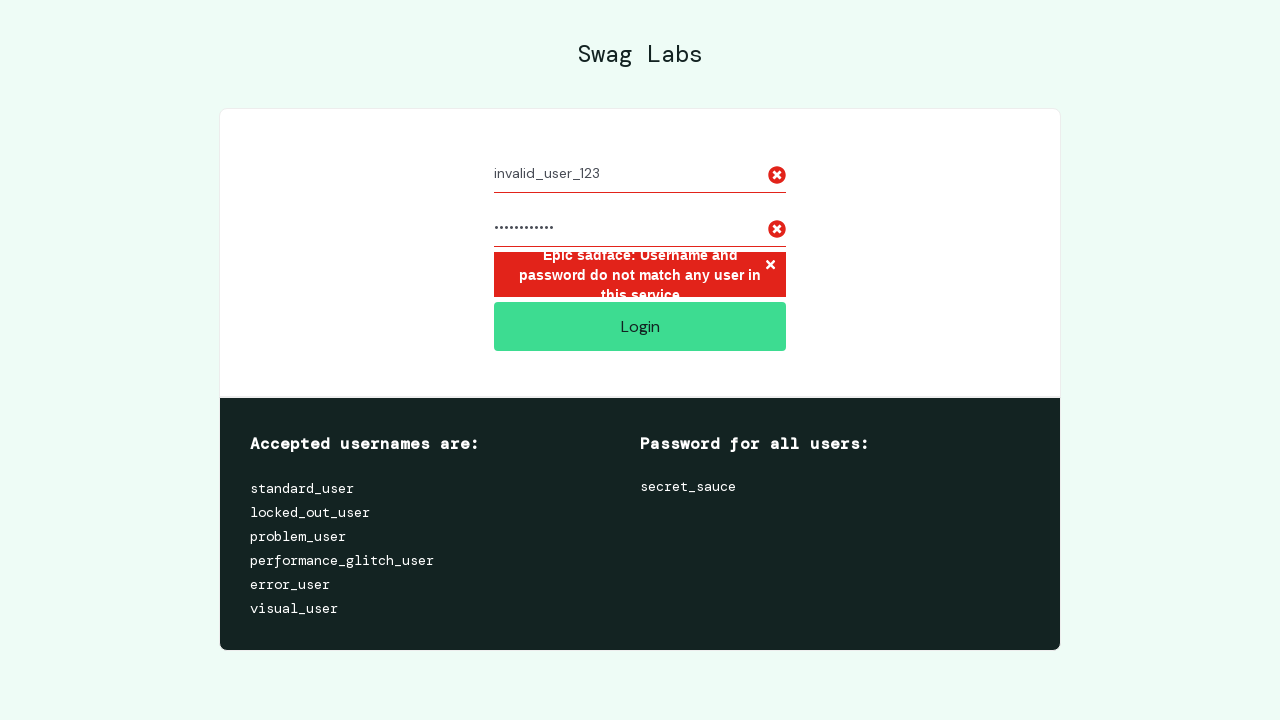

Error message 'Epic sadface' appeared, confirming authentication failure with invalid username
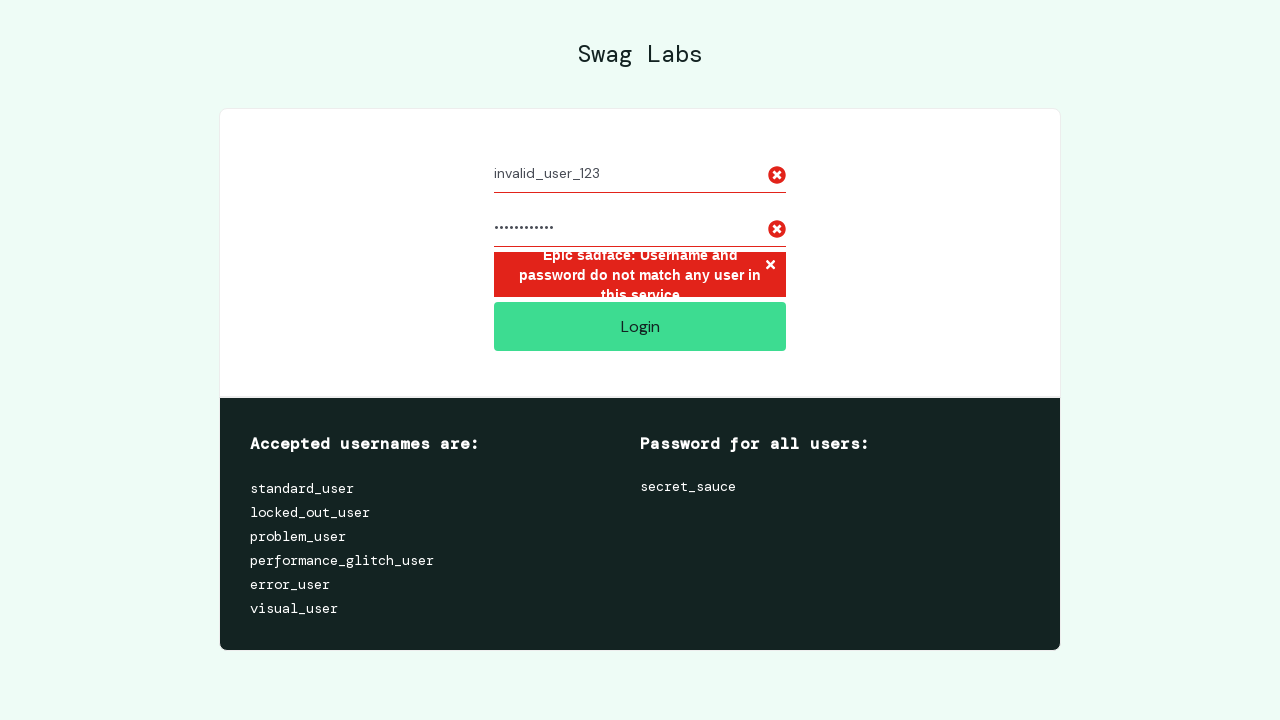

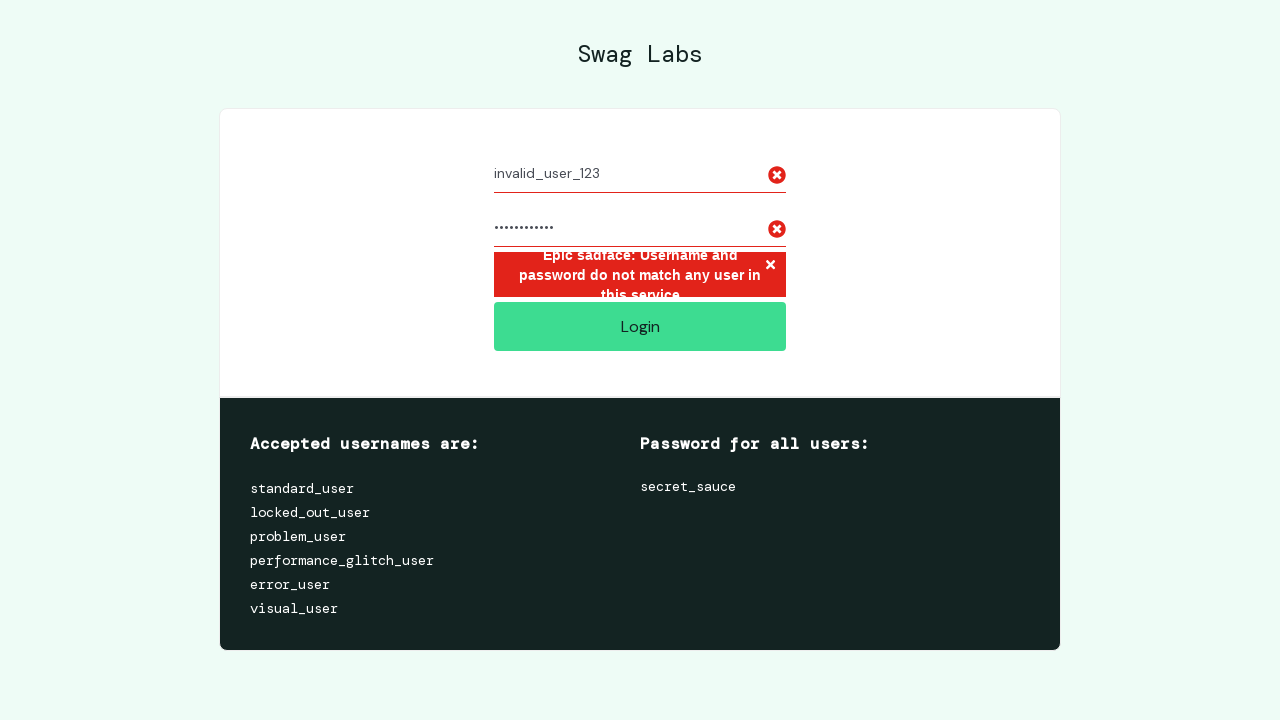